Tests a password reset and login flow by filling out the forgot password form, retrieving the reset message, and then logging in with credentials

Starting URL: https://rahulshettyacademy.com/locatorspractice/

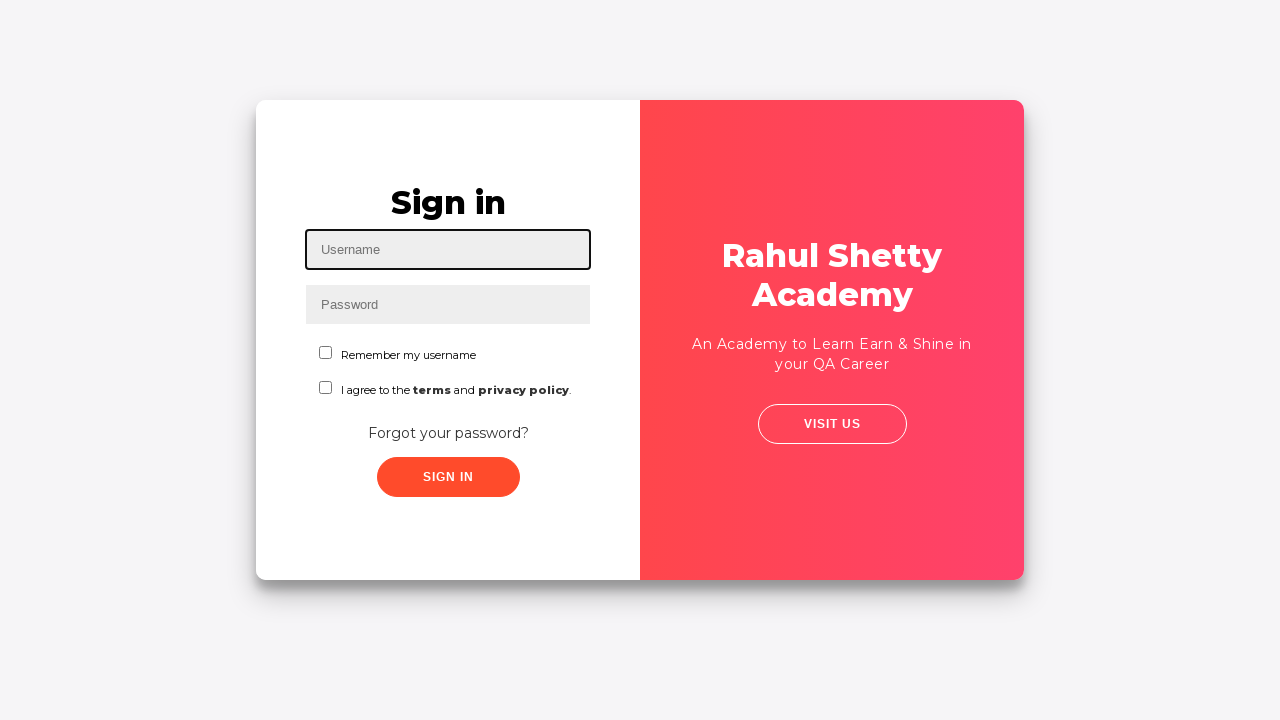

Filled username field with 'ogun' on #inputUsername
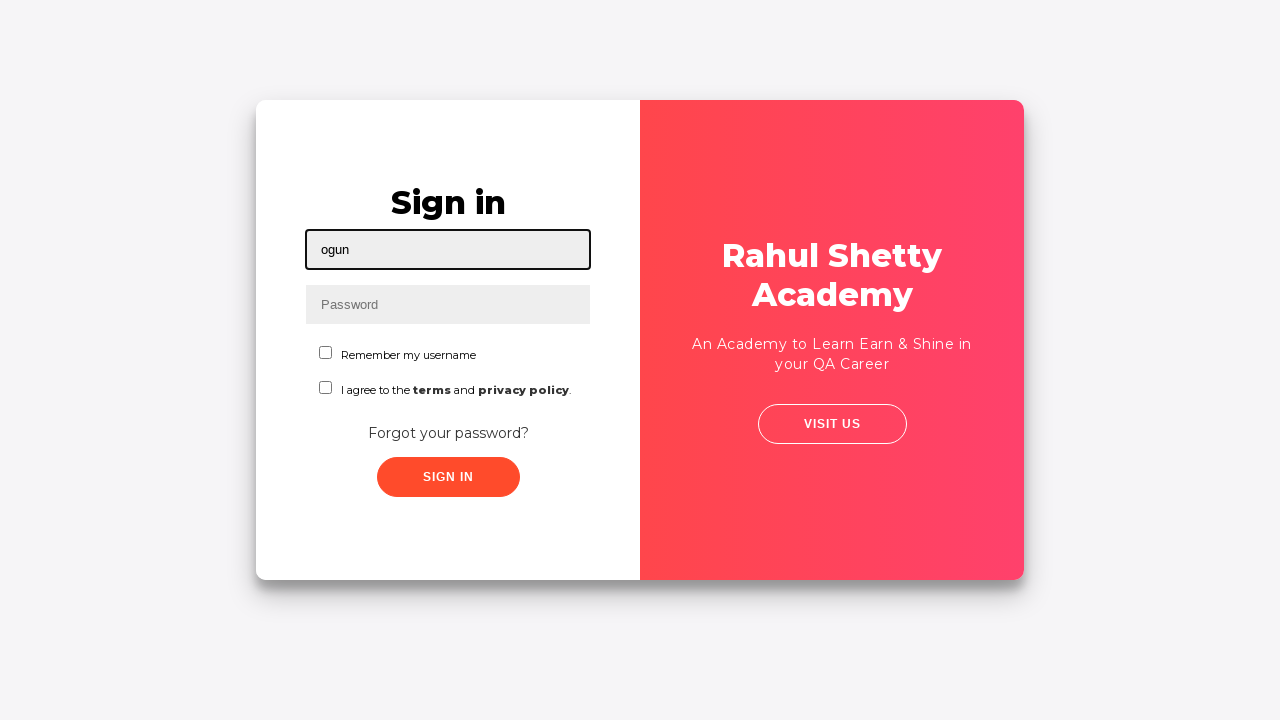

Clicked submit button to attempt login without password at (448, 477) on button[type='submit']
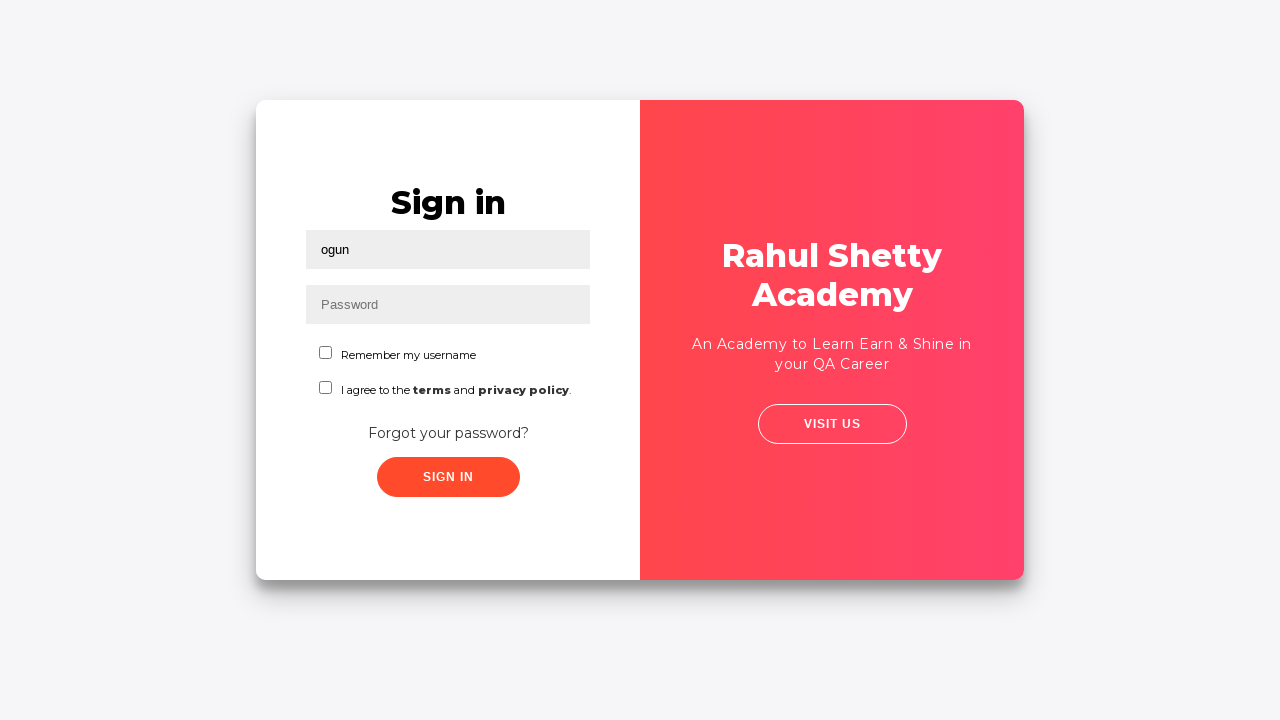

Clicked 'Forgot your password?' link at (448, 433) on text='Forgot your password?'
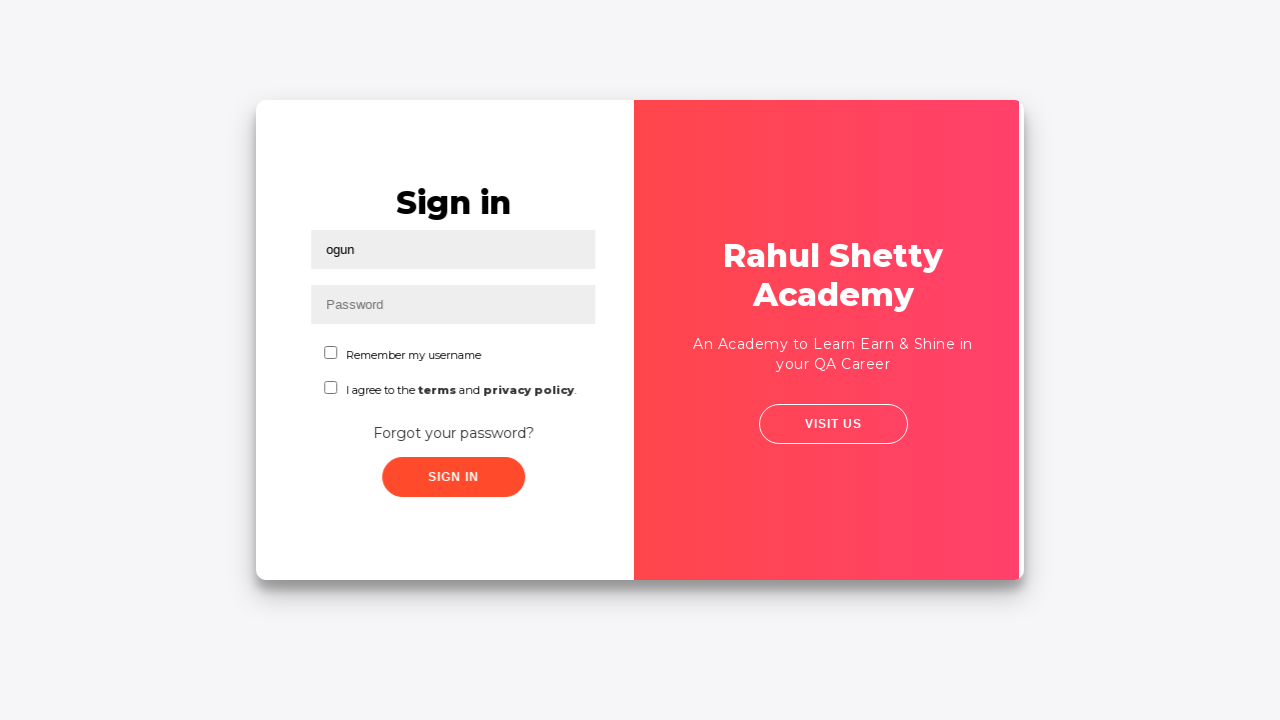

Filled name field with 'Ogun' in forgot password form on input[placeholder='Name']
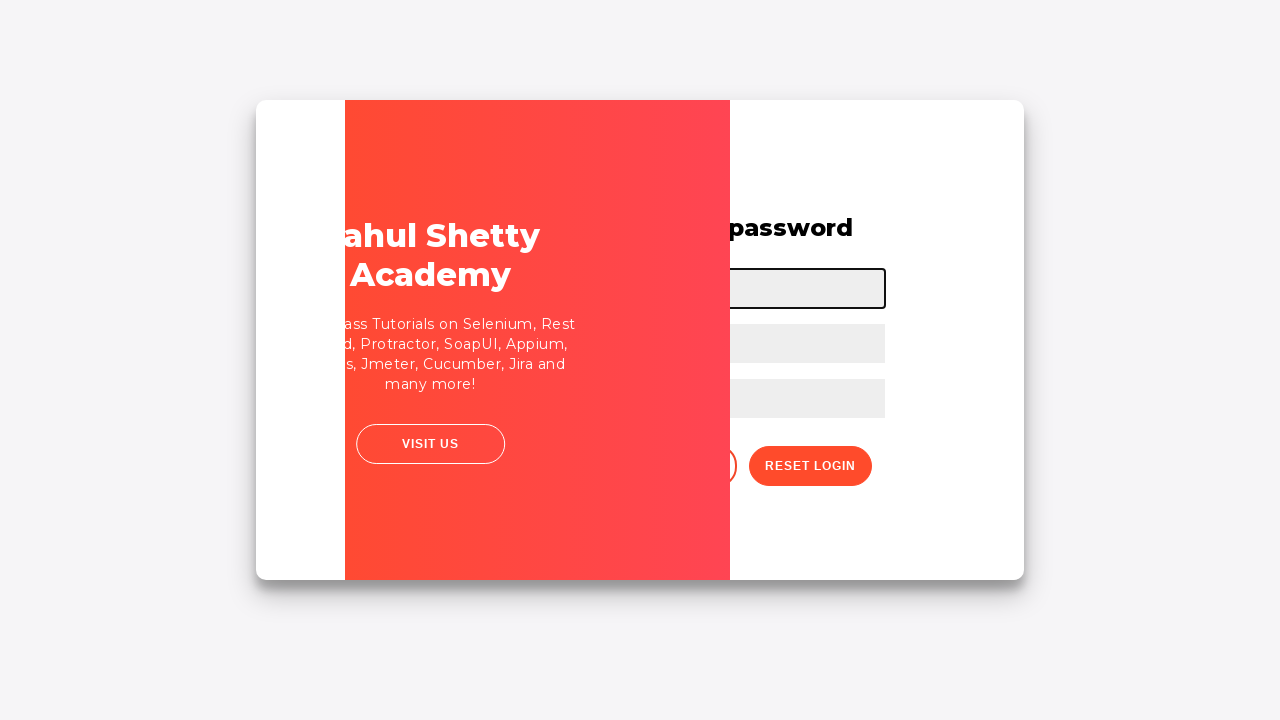

Filled email field with 'ogunBoy@yakusuklu.com' in forgot password form on input[placeholder='Email']
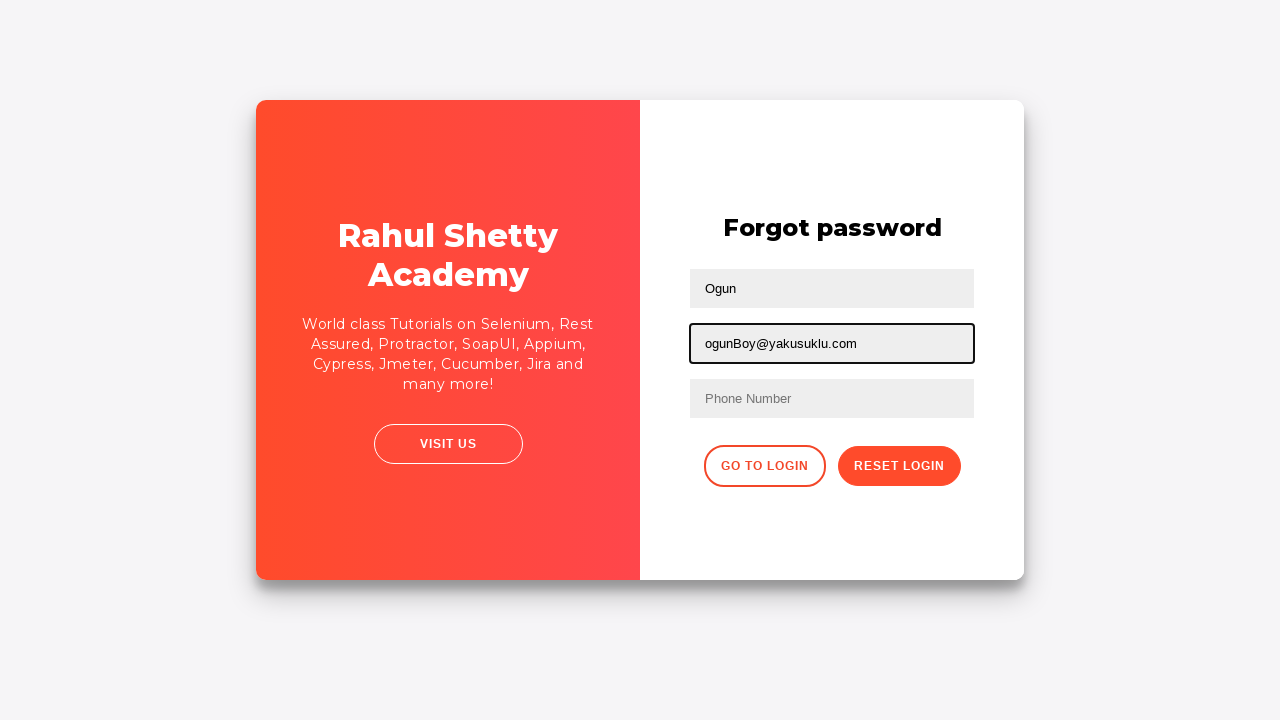

Filled phone number field with '6473313131' in forgot password form on input[placeholder='Phone Number']
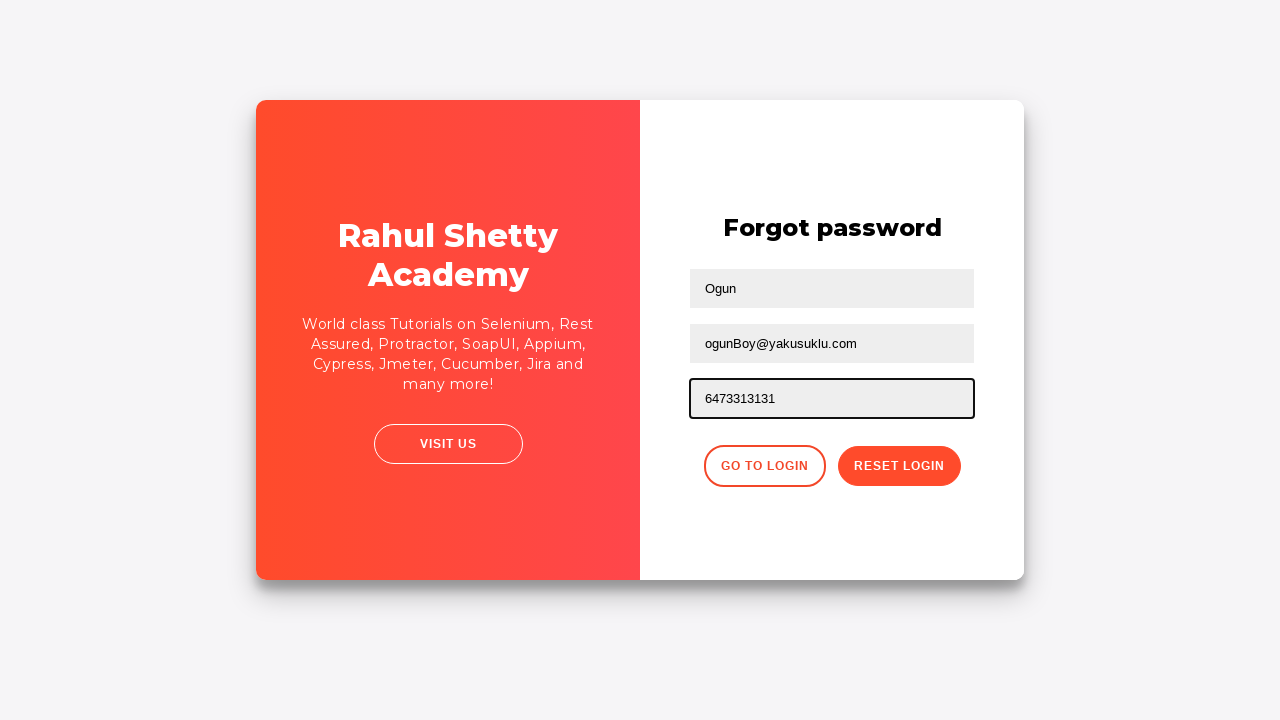

Clicked reset password button at (899, 466) on .reset-pwd-btn
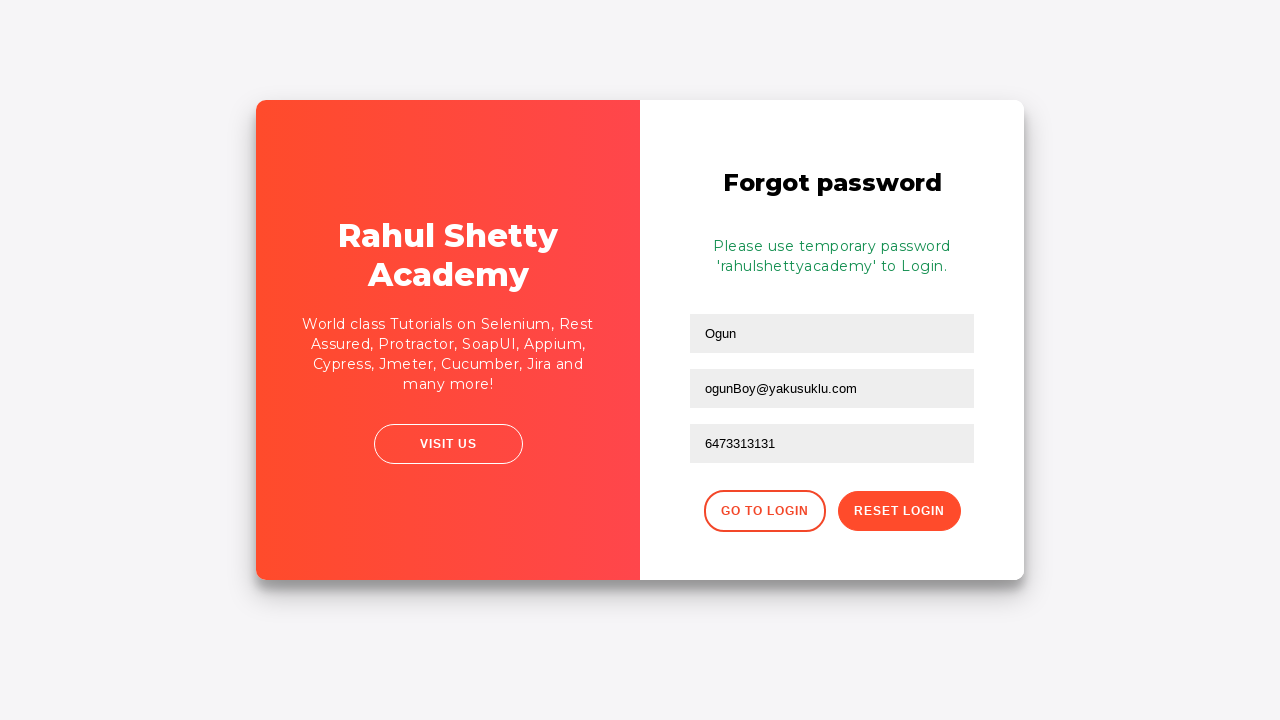

Clicked 'go to login' button to return to login page at (764, 511) on .go-to-login-btn
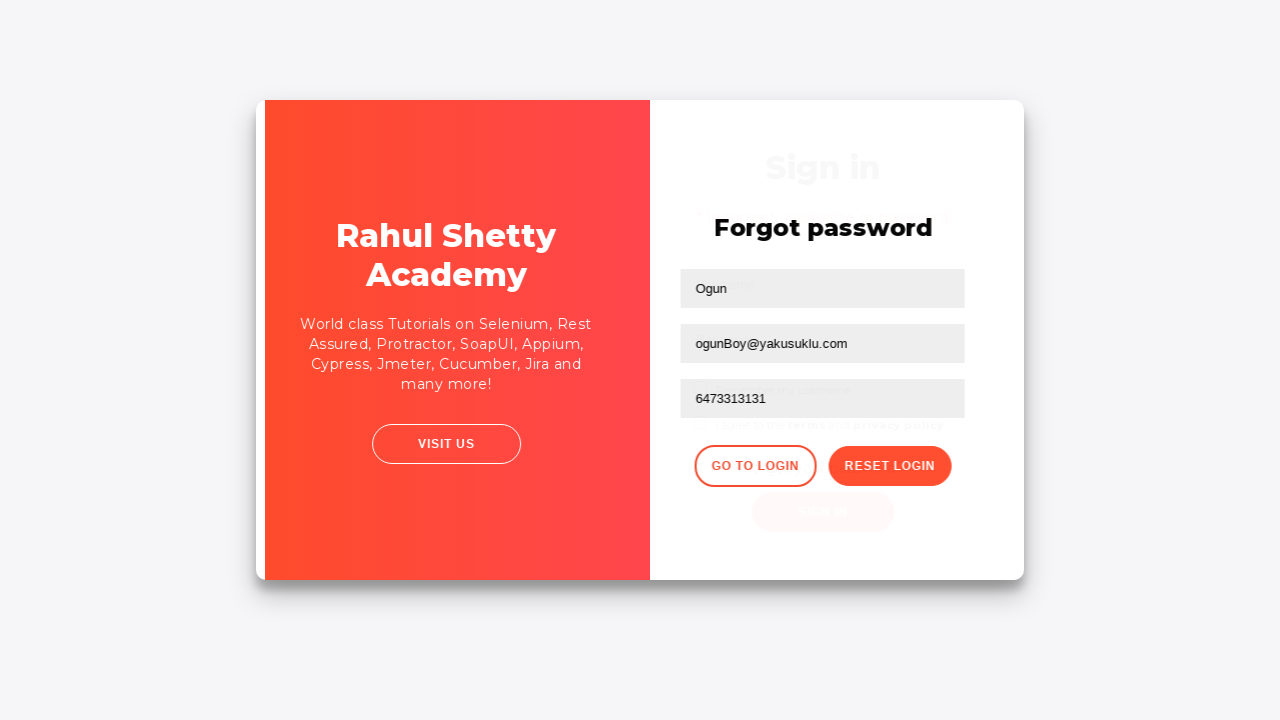

Filled username field with 'Ogun' on login page on #inputUsername
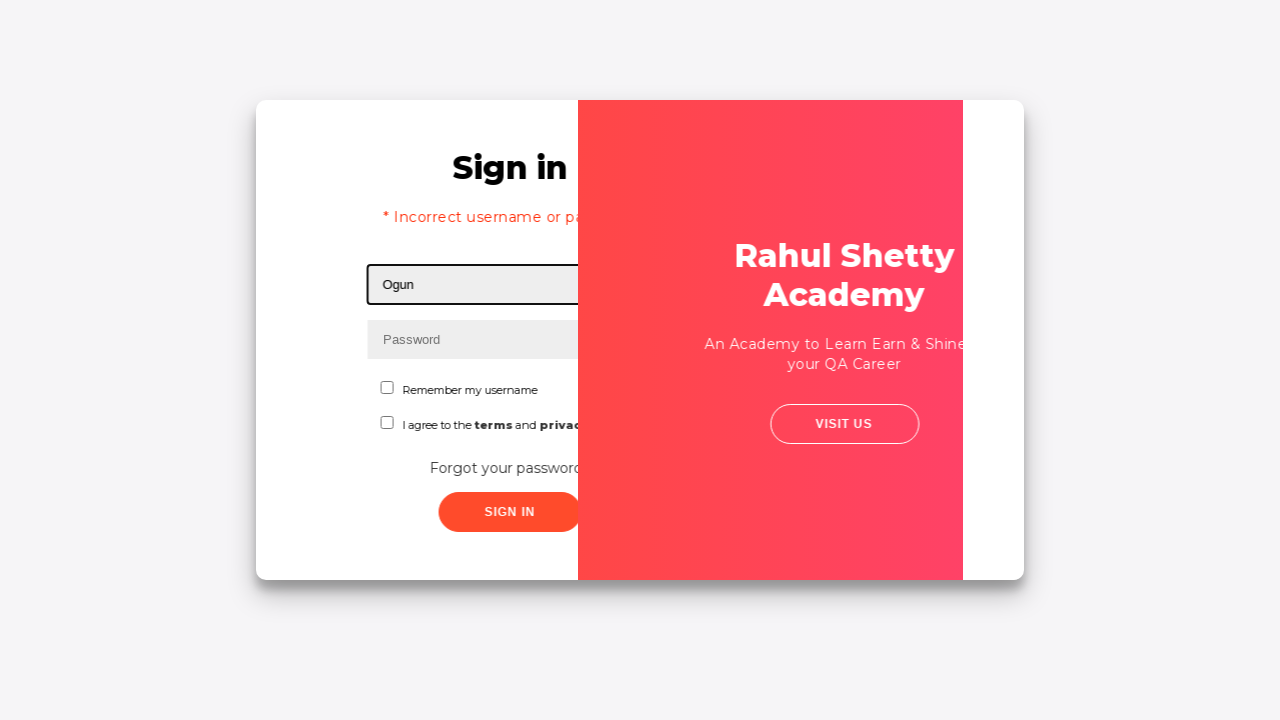

Filled password field with 'rahulshettyacademy' on input[placeholder='Password']
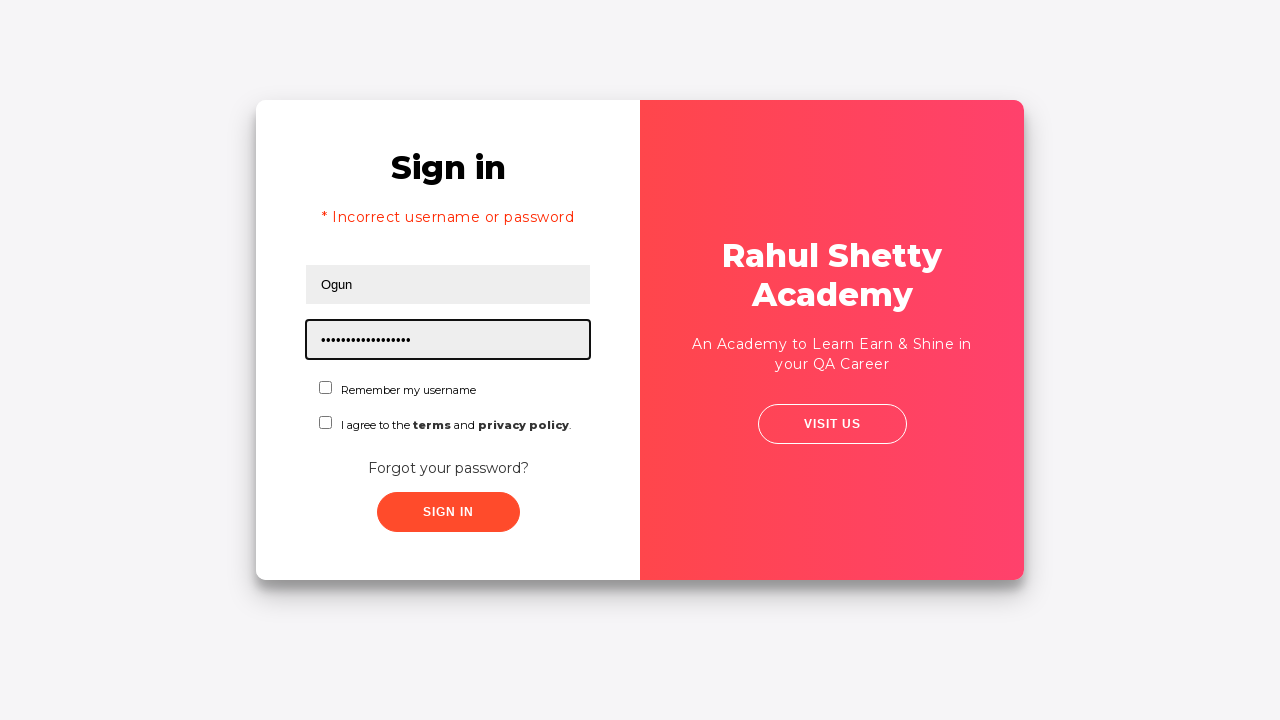

Checked checkbox for login agreement at (326, 422) on #chkboxTwo
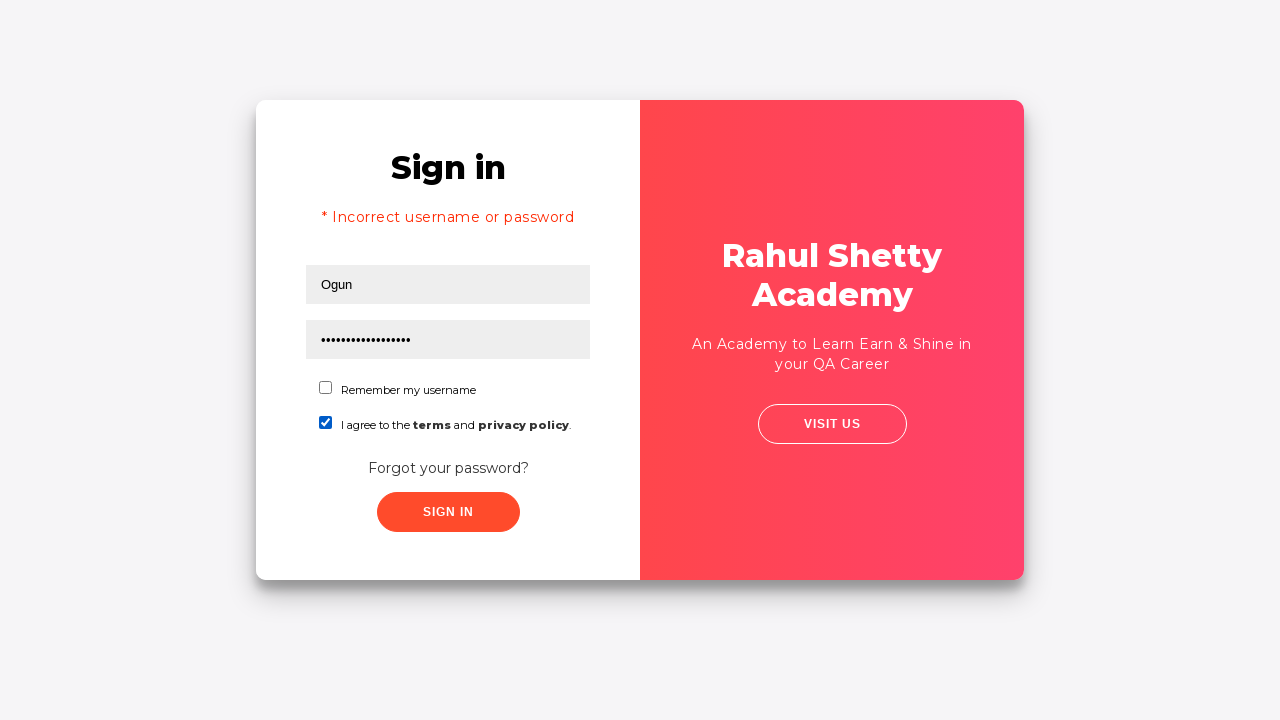

Clicked submit button to log in at (448, 512) on button[type='submit']
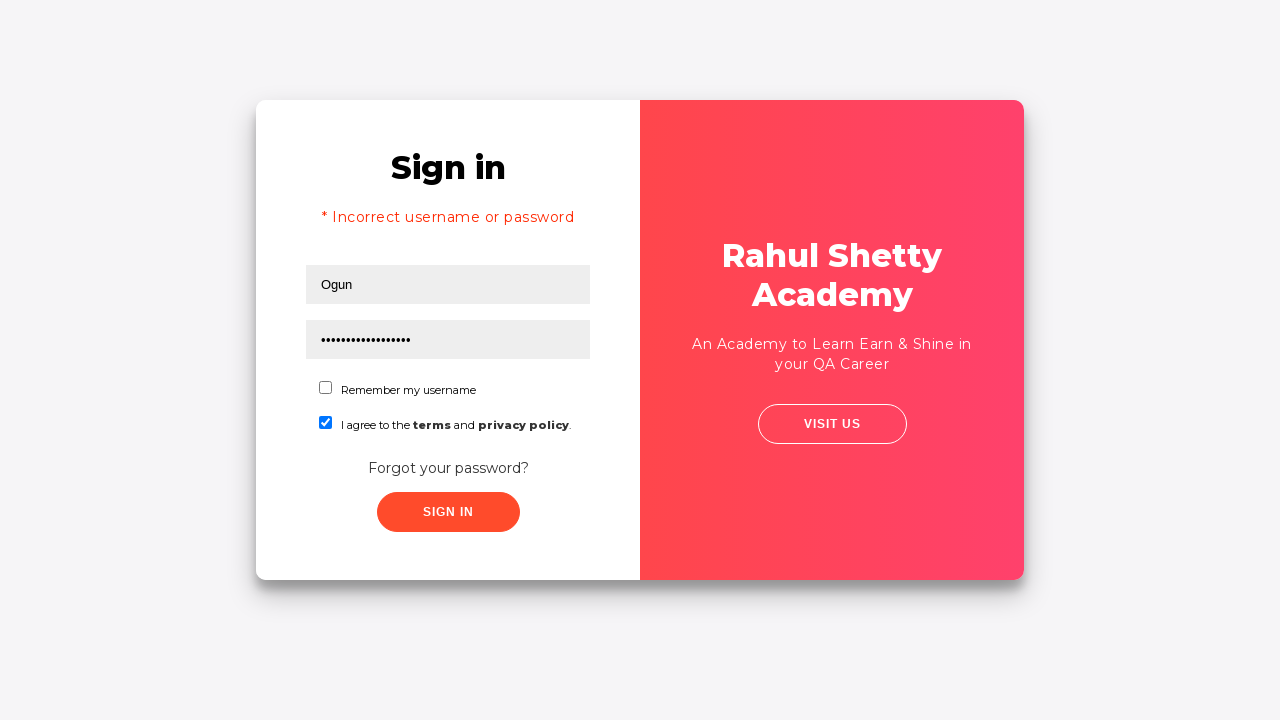

Logout button appeared after successful login
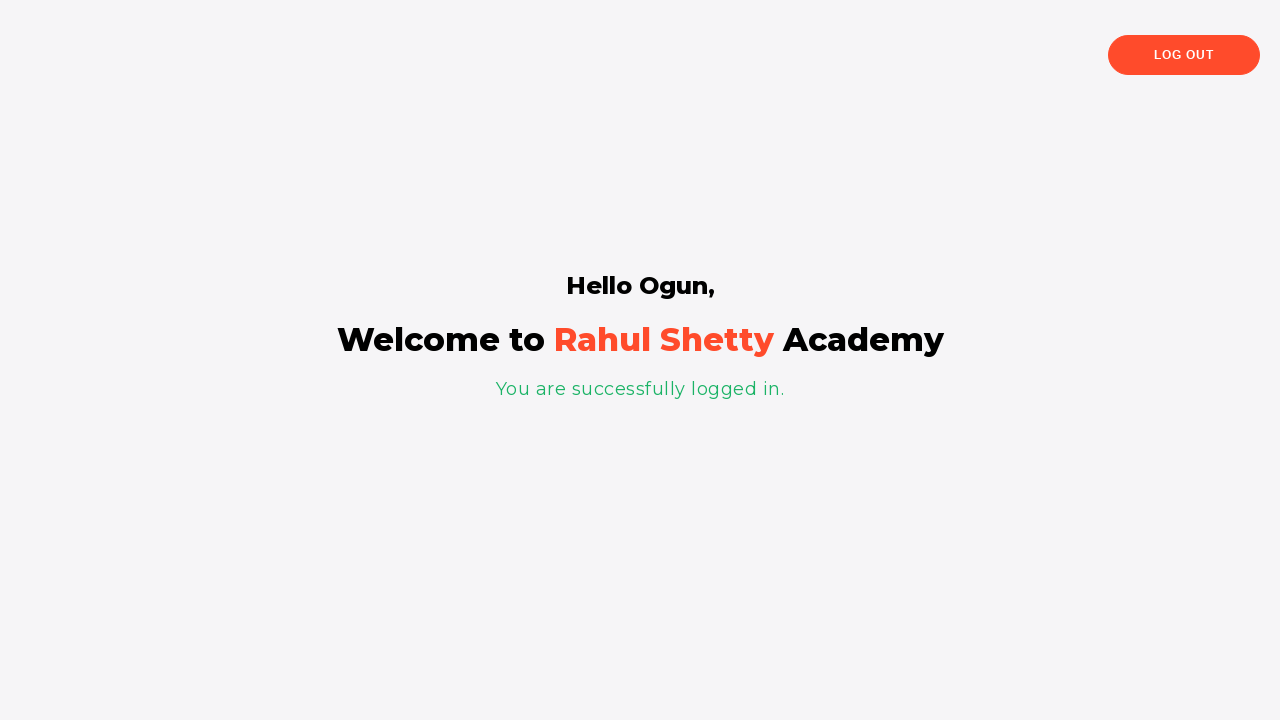

Clicked logout button to end session at (1184, 55) on .logout-btn
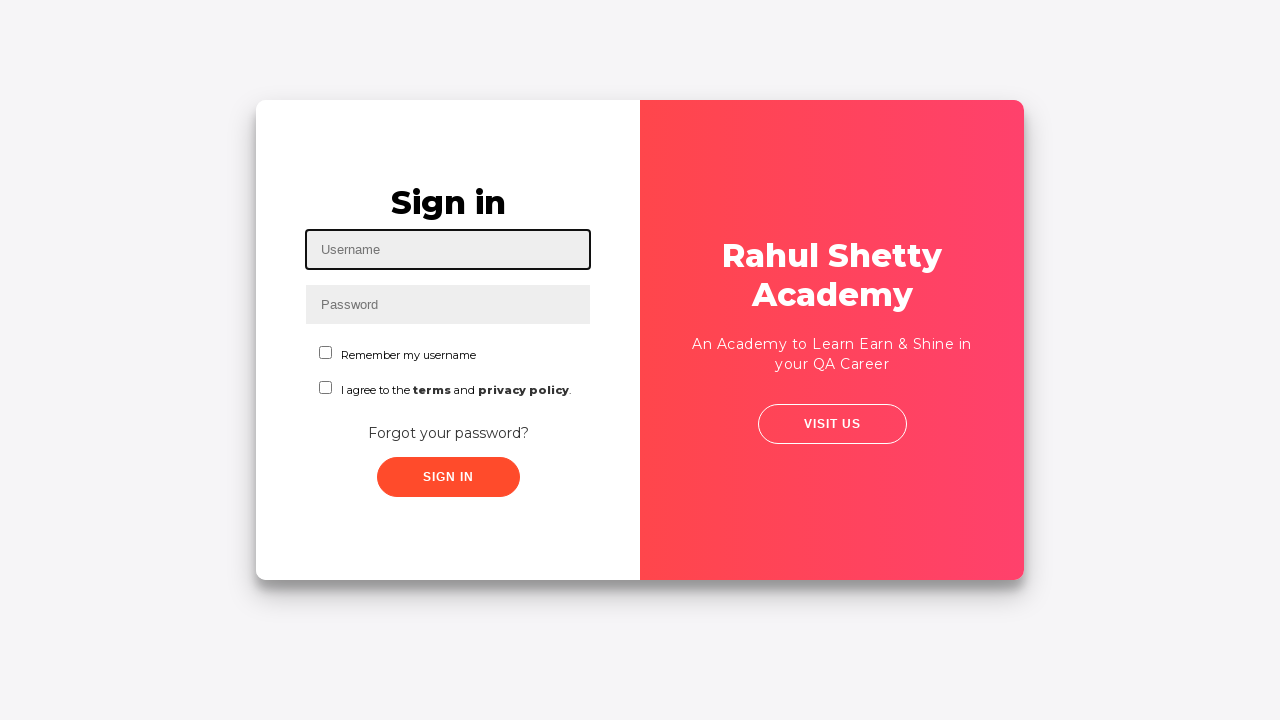

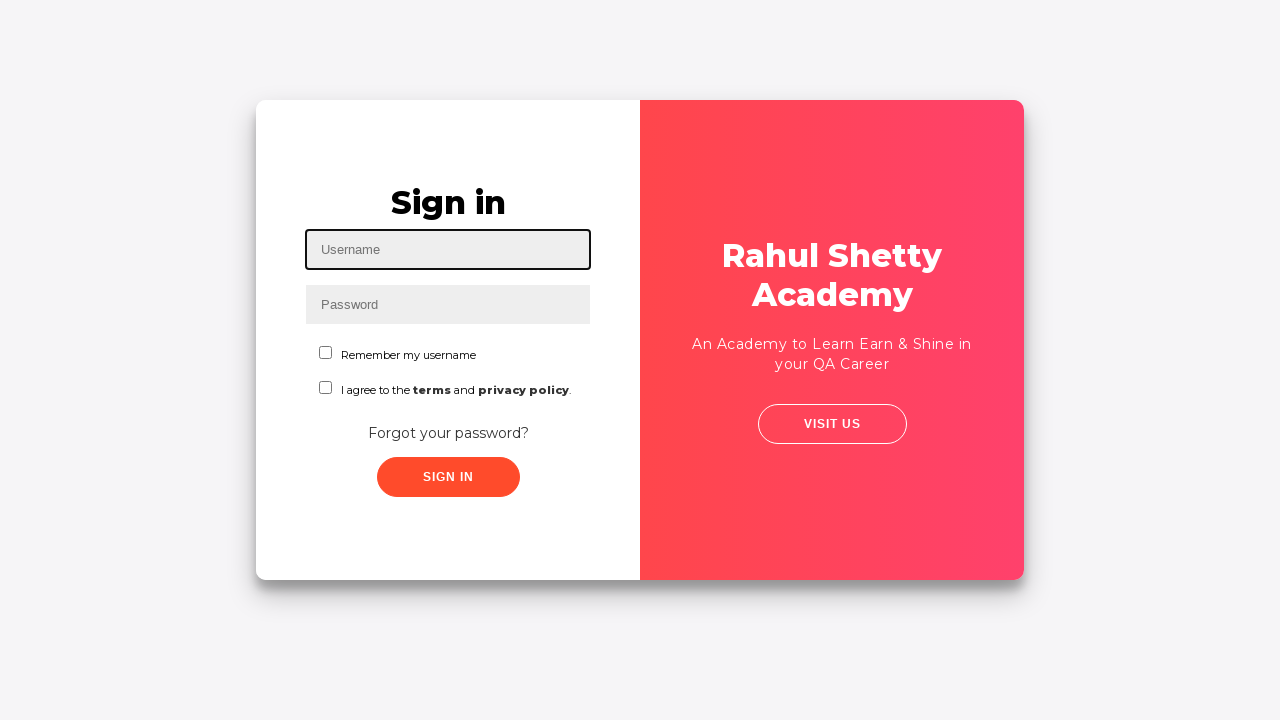